Tests that the Widgets card/button is clickable and navigates to the widgets page

Starting URL: https://demoqa.com/

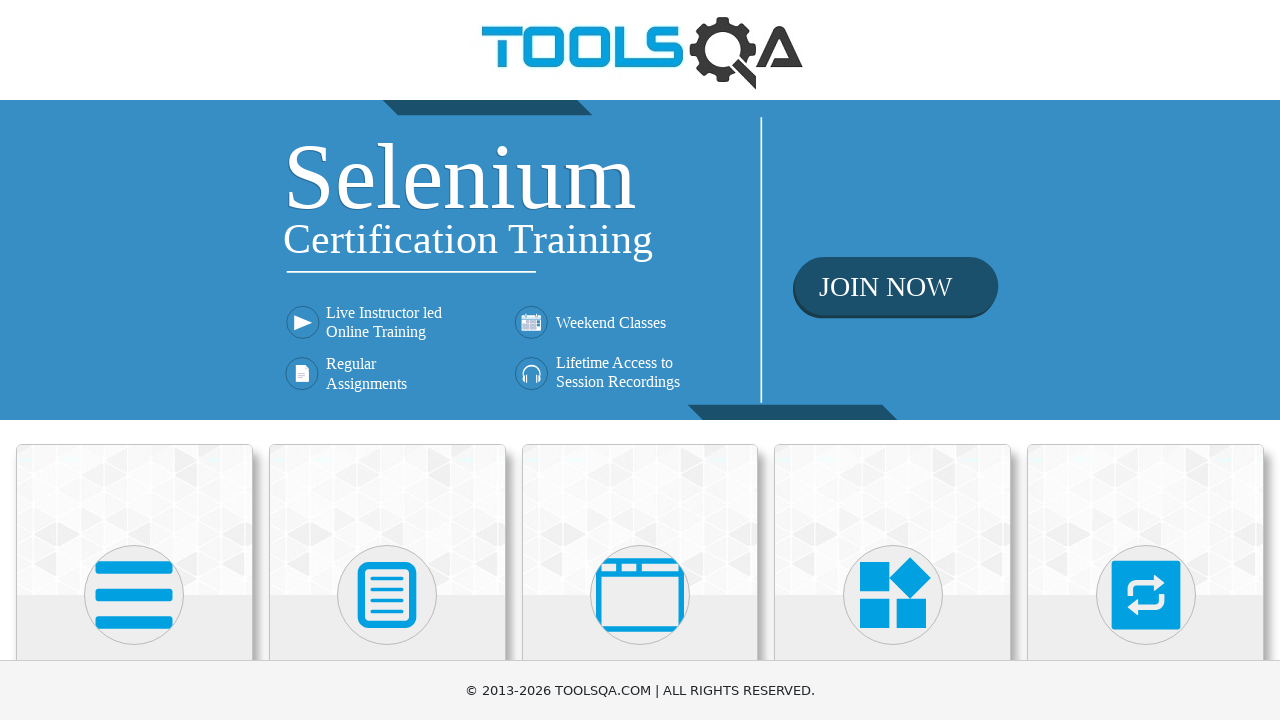

Scrolled Widgets card into view
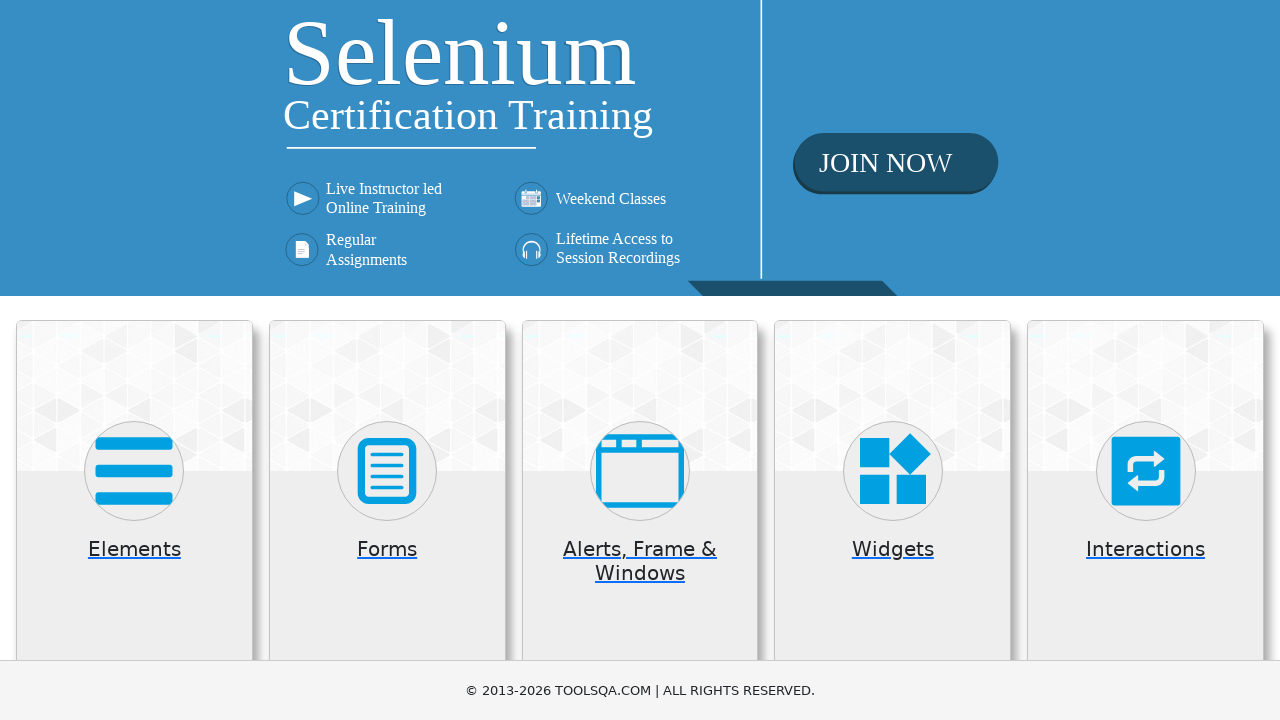

Clicked on Widgets card/button at (893, 520) on .card >> internal:has-text="Widgets"i
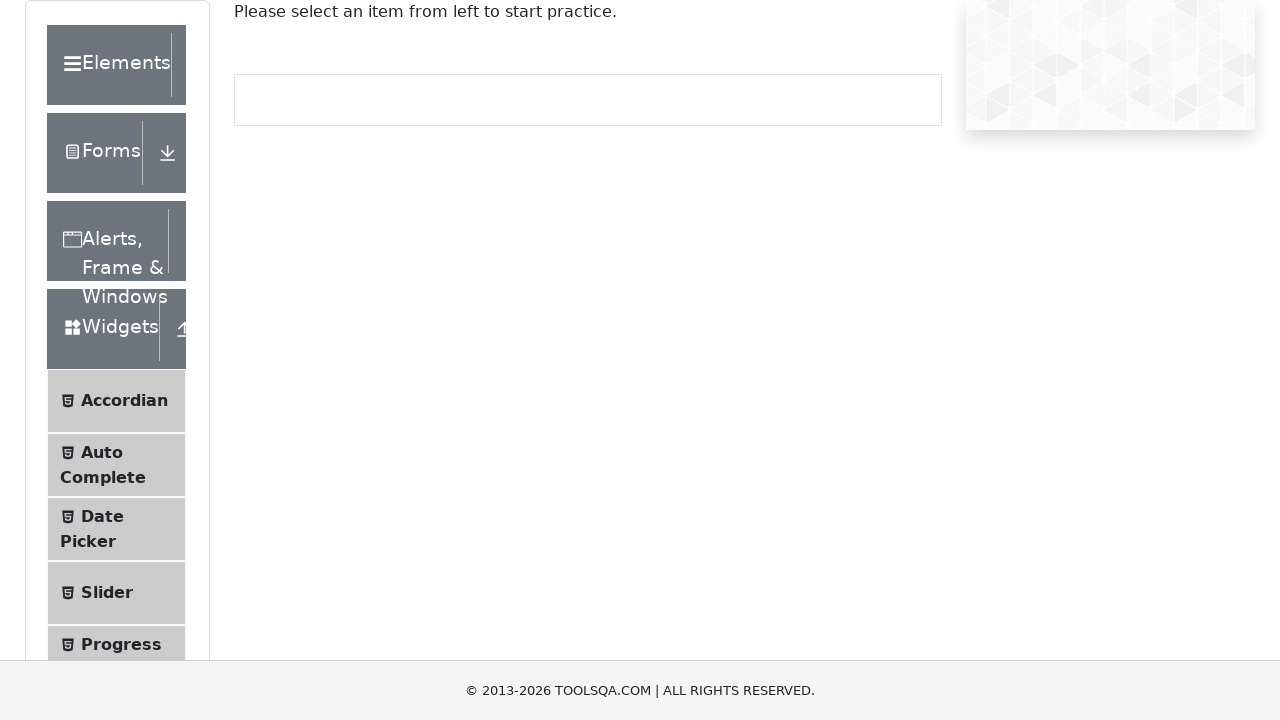

Navigated to widgets page - URL verified
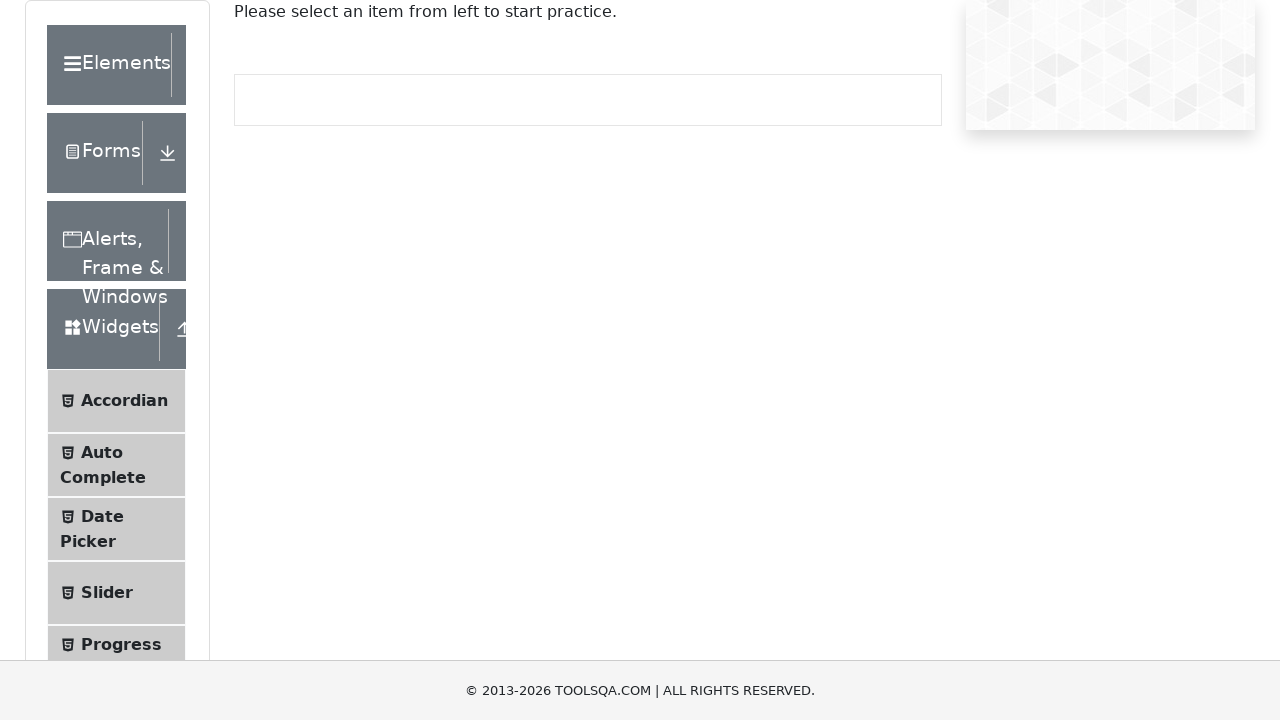

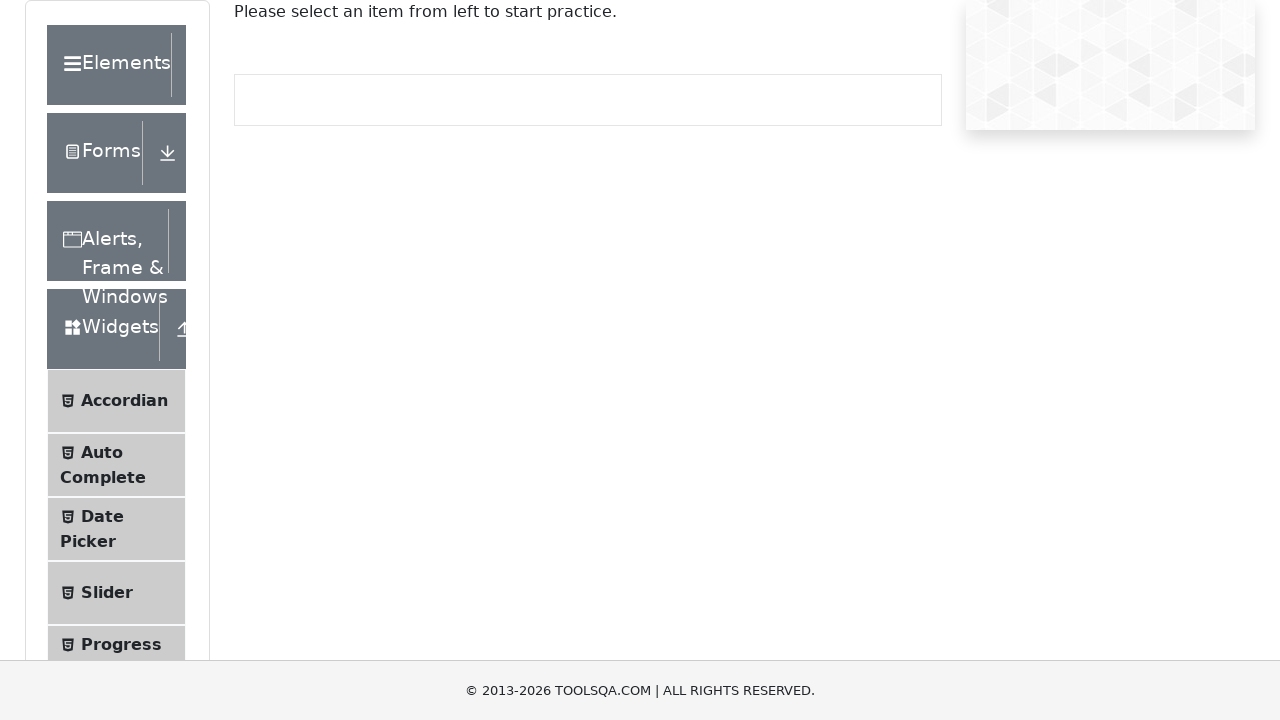